Tests copy-paste functionality by entering text in one input field, selecting all, copying, and pasting it into another field using keyboard shortcuts

Starting URL: https://testautomationpractice.blogspot.com/

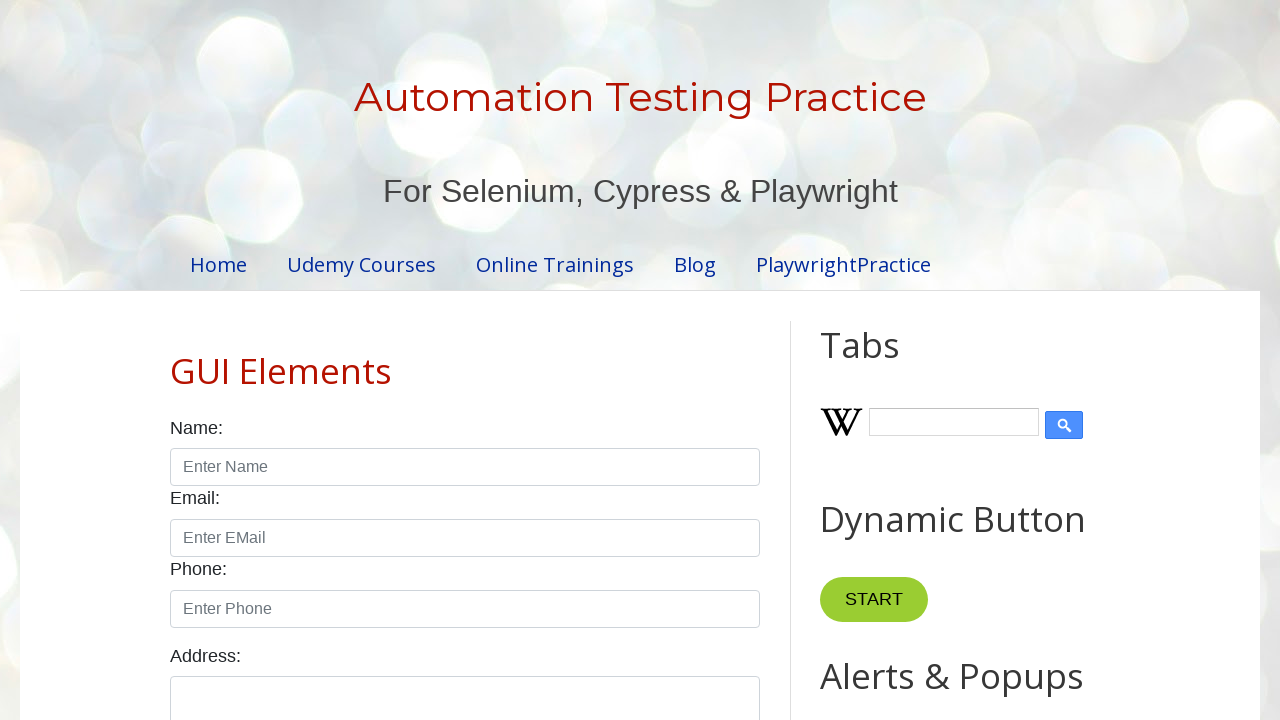

Entered text 'Hi I am here' in the first input field on input#input1
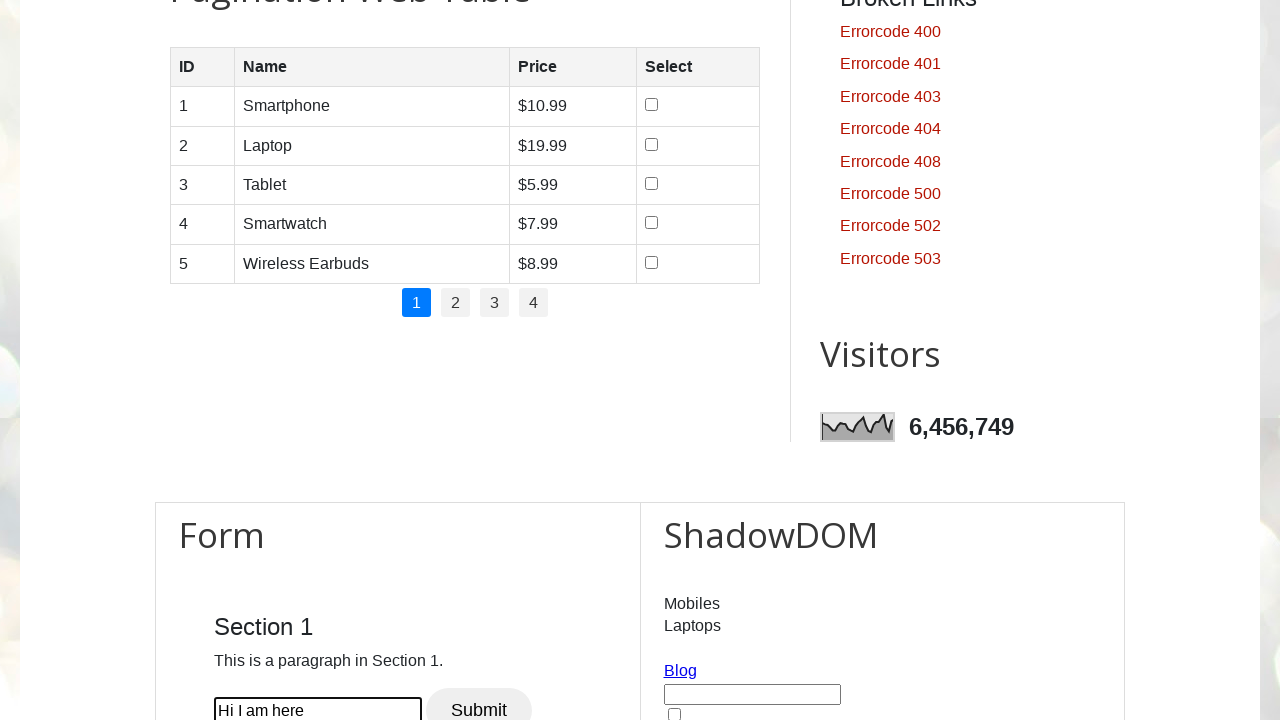

Selected all text in the first input field using Ctrl+A
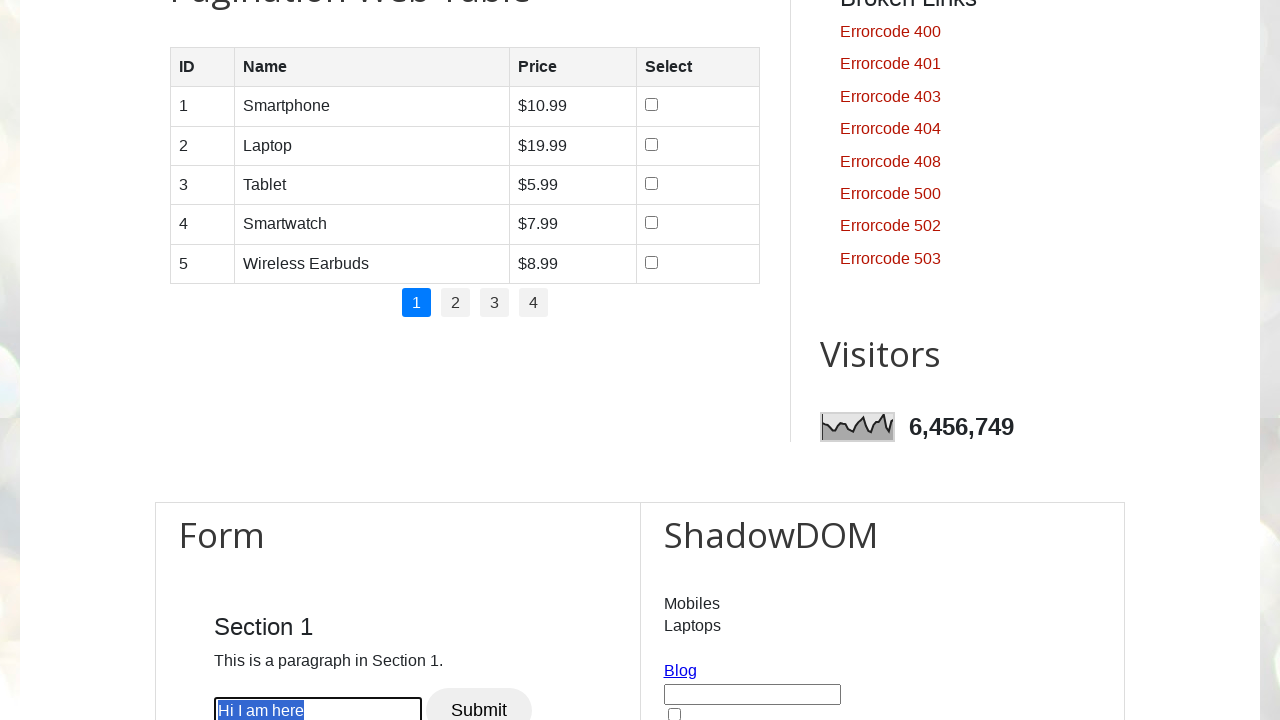

Copied selected text to clipboard using Ctrl+C
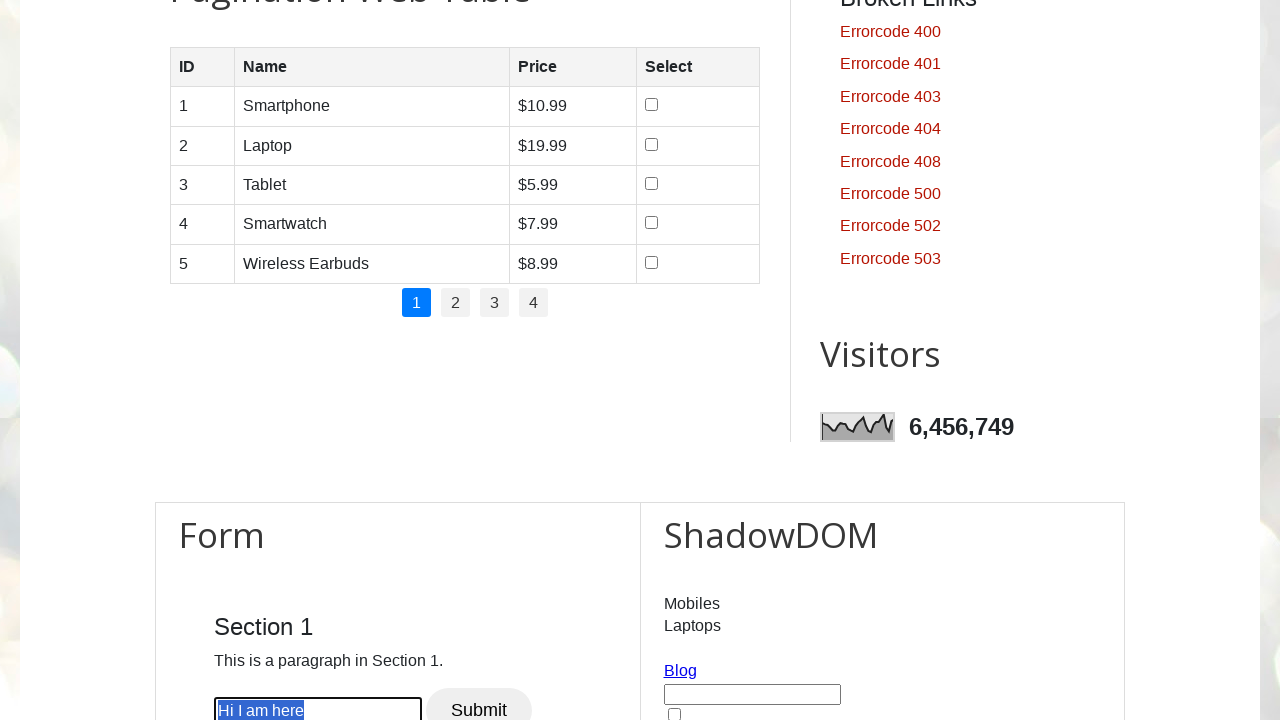

Moved focus to the next input field using Tab
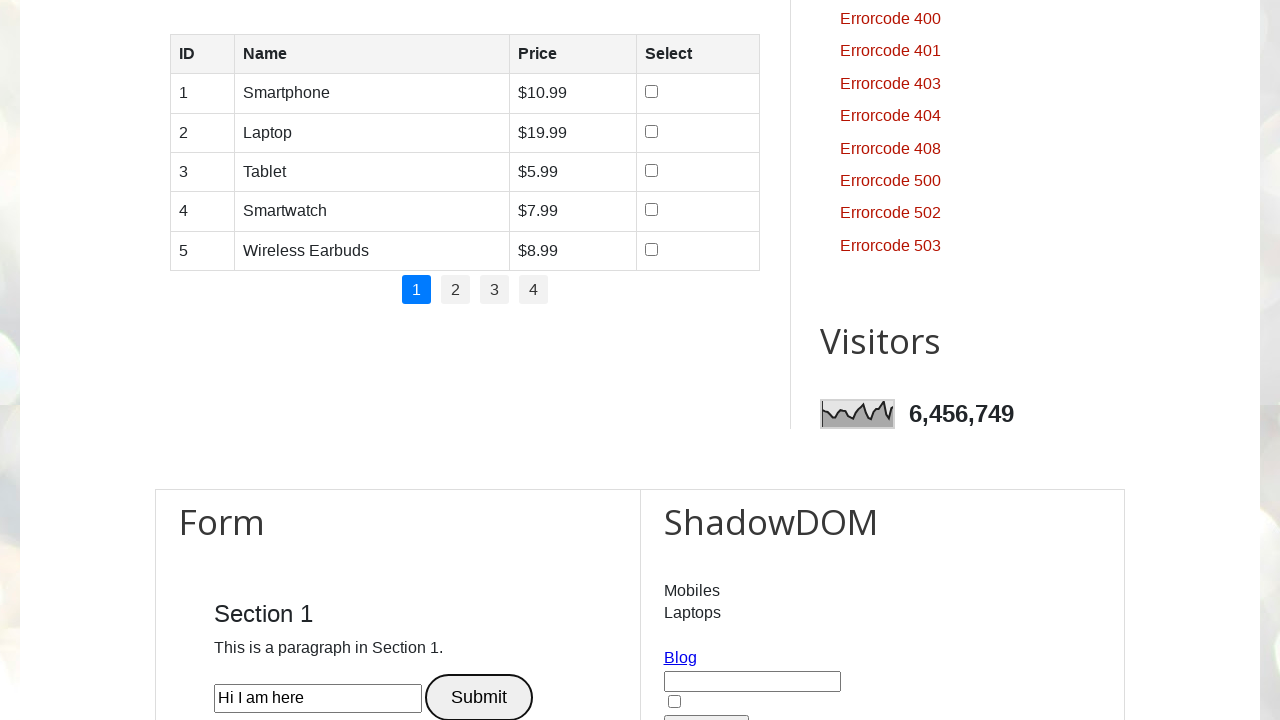

Pasted the copied text into the second input field using Ctrl+V
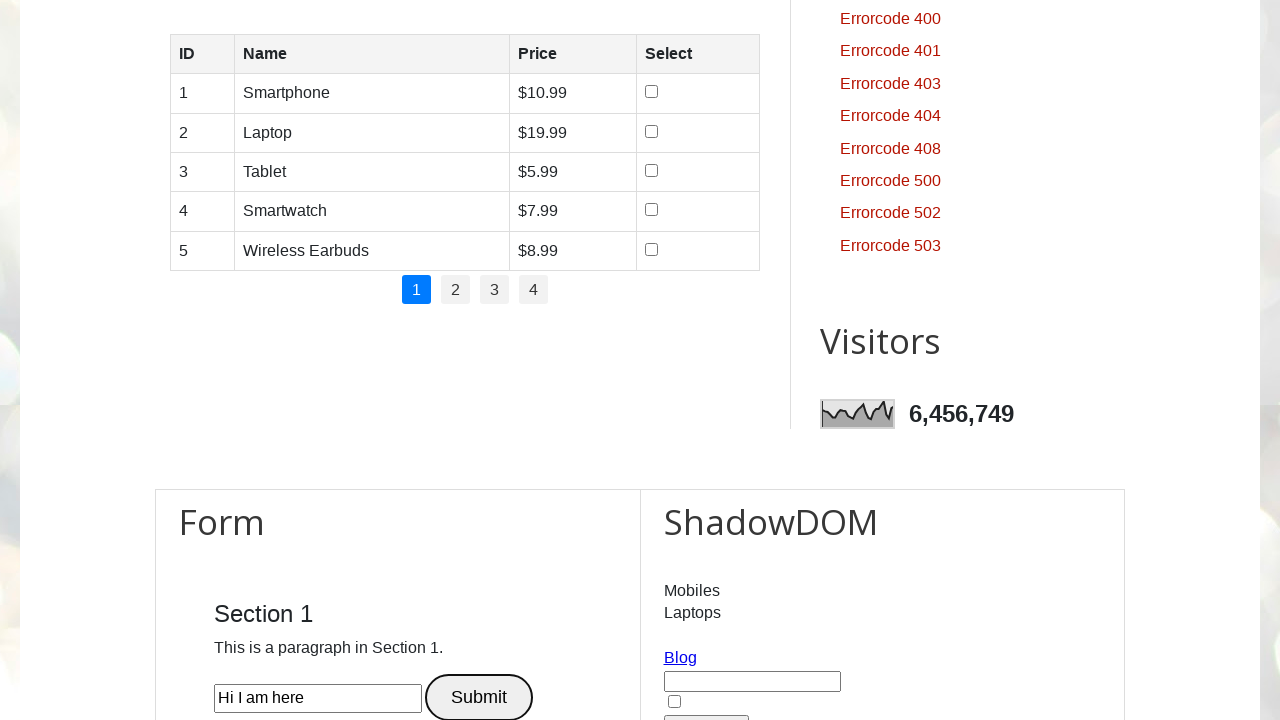

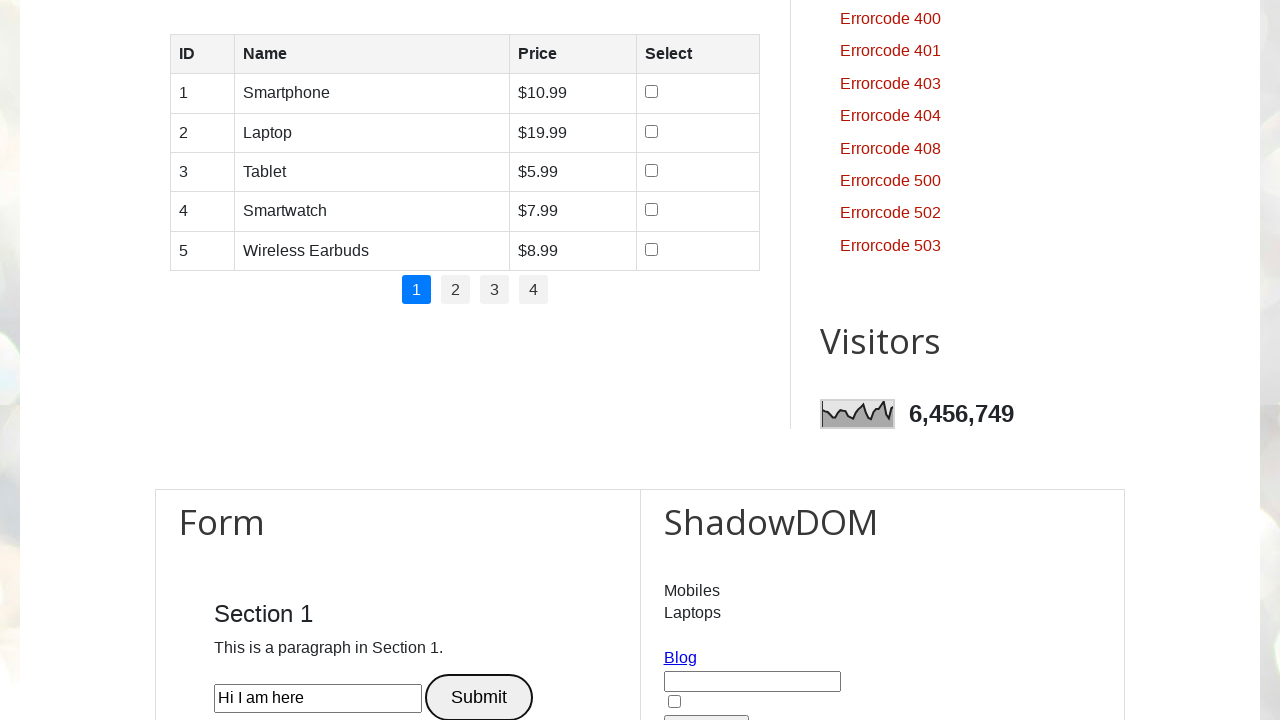